Navigates to QACart website and verifies the page loads successfully by maximizing the window and confirming content is present.

Starting URL: https://www.qacart.com/

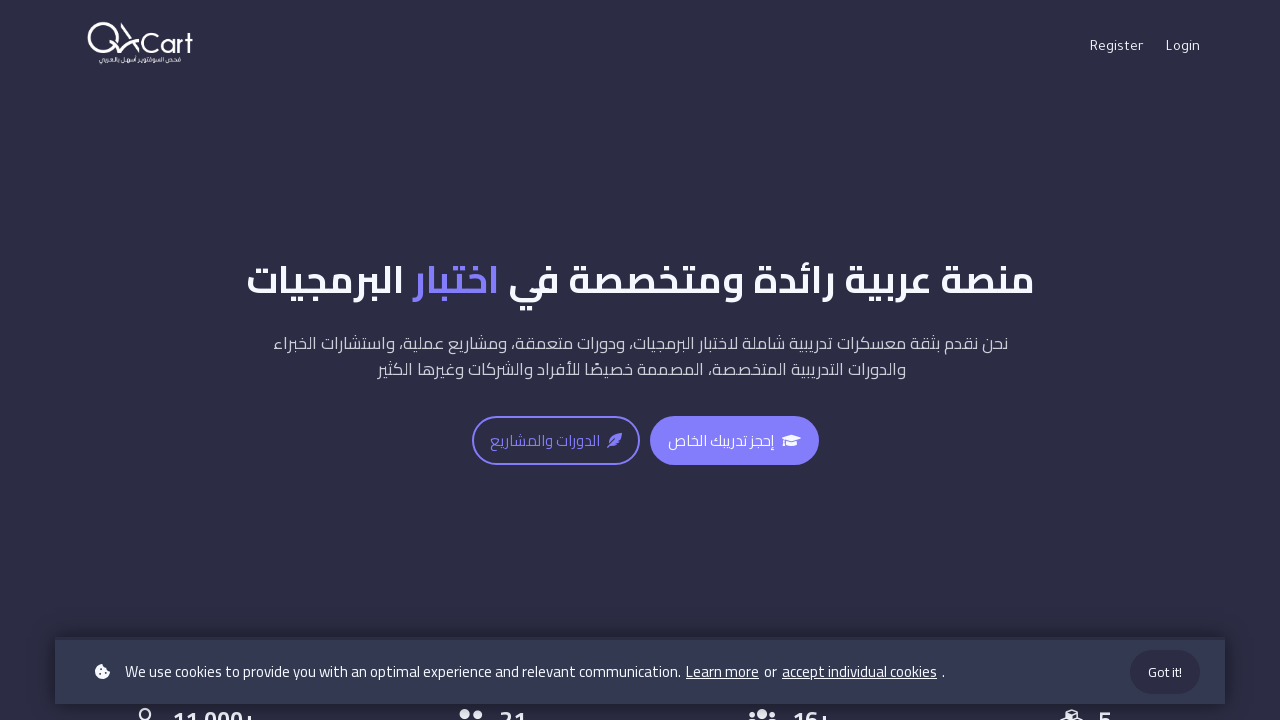

Set viewport to 1920x1080 to maximize window
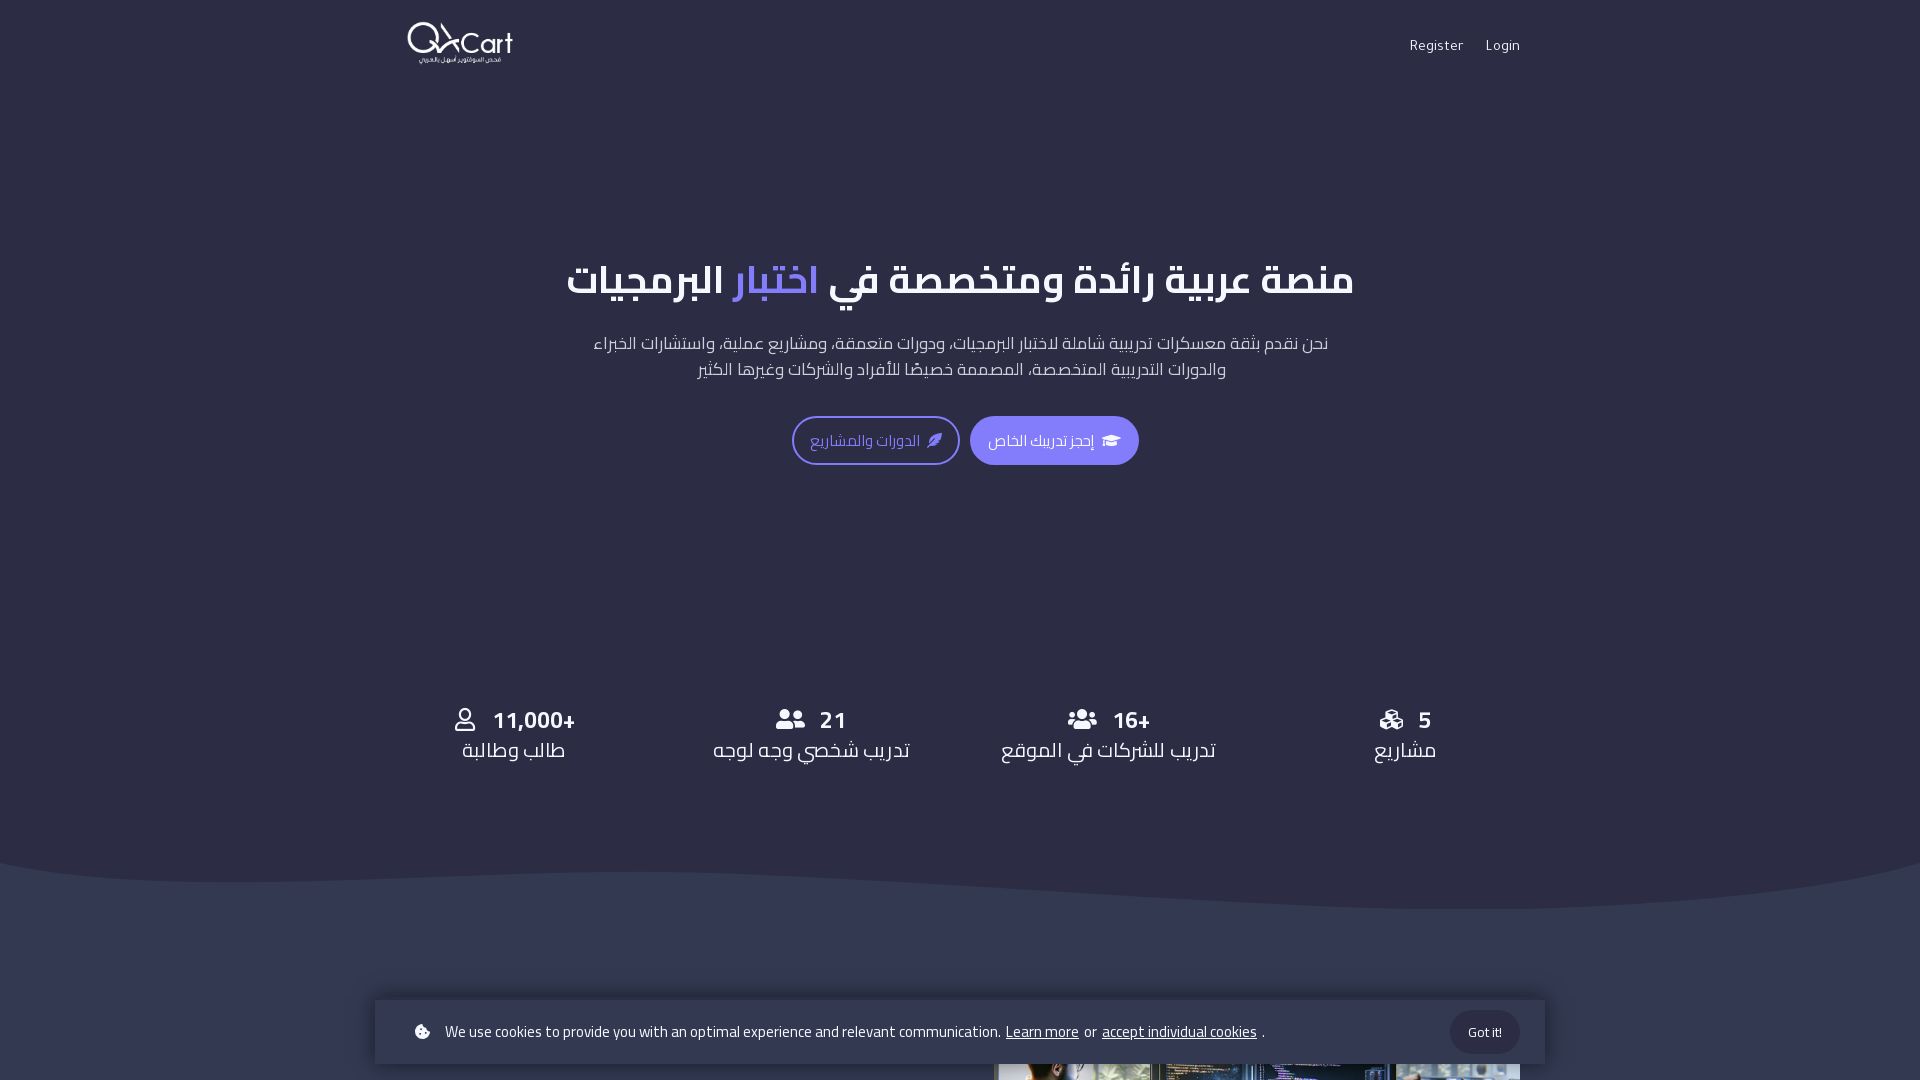

Waited for DOM content to load on QACart website
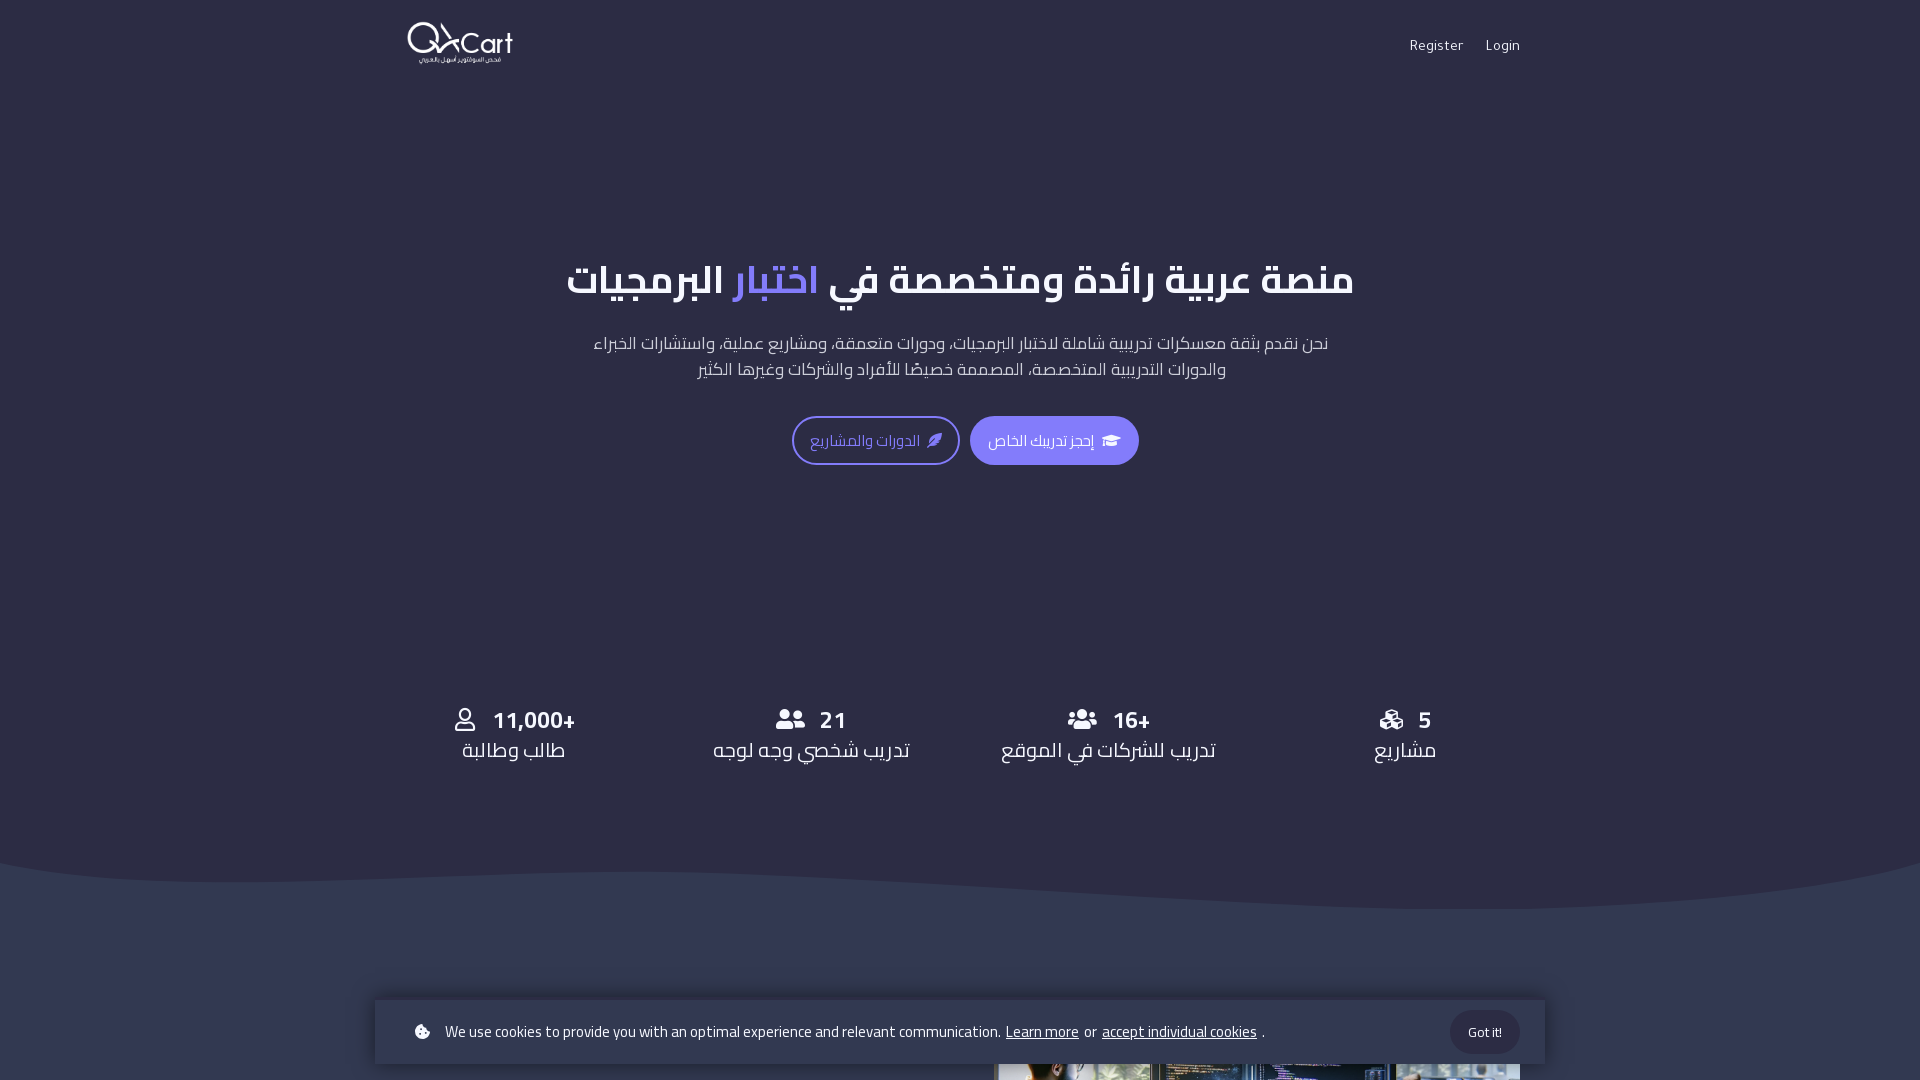

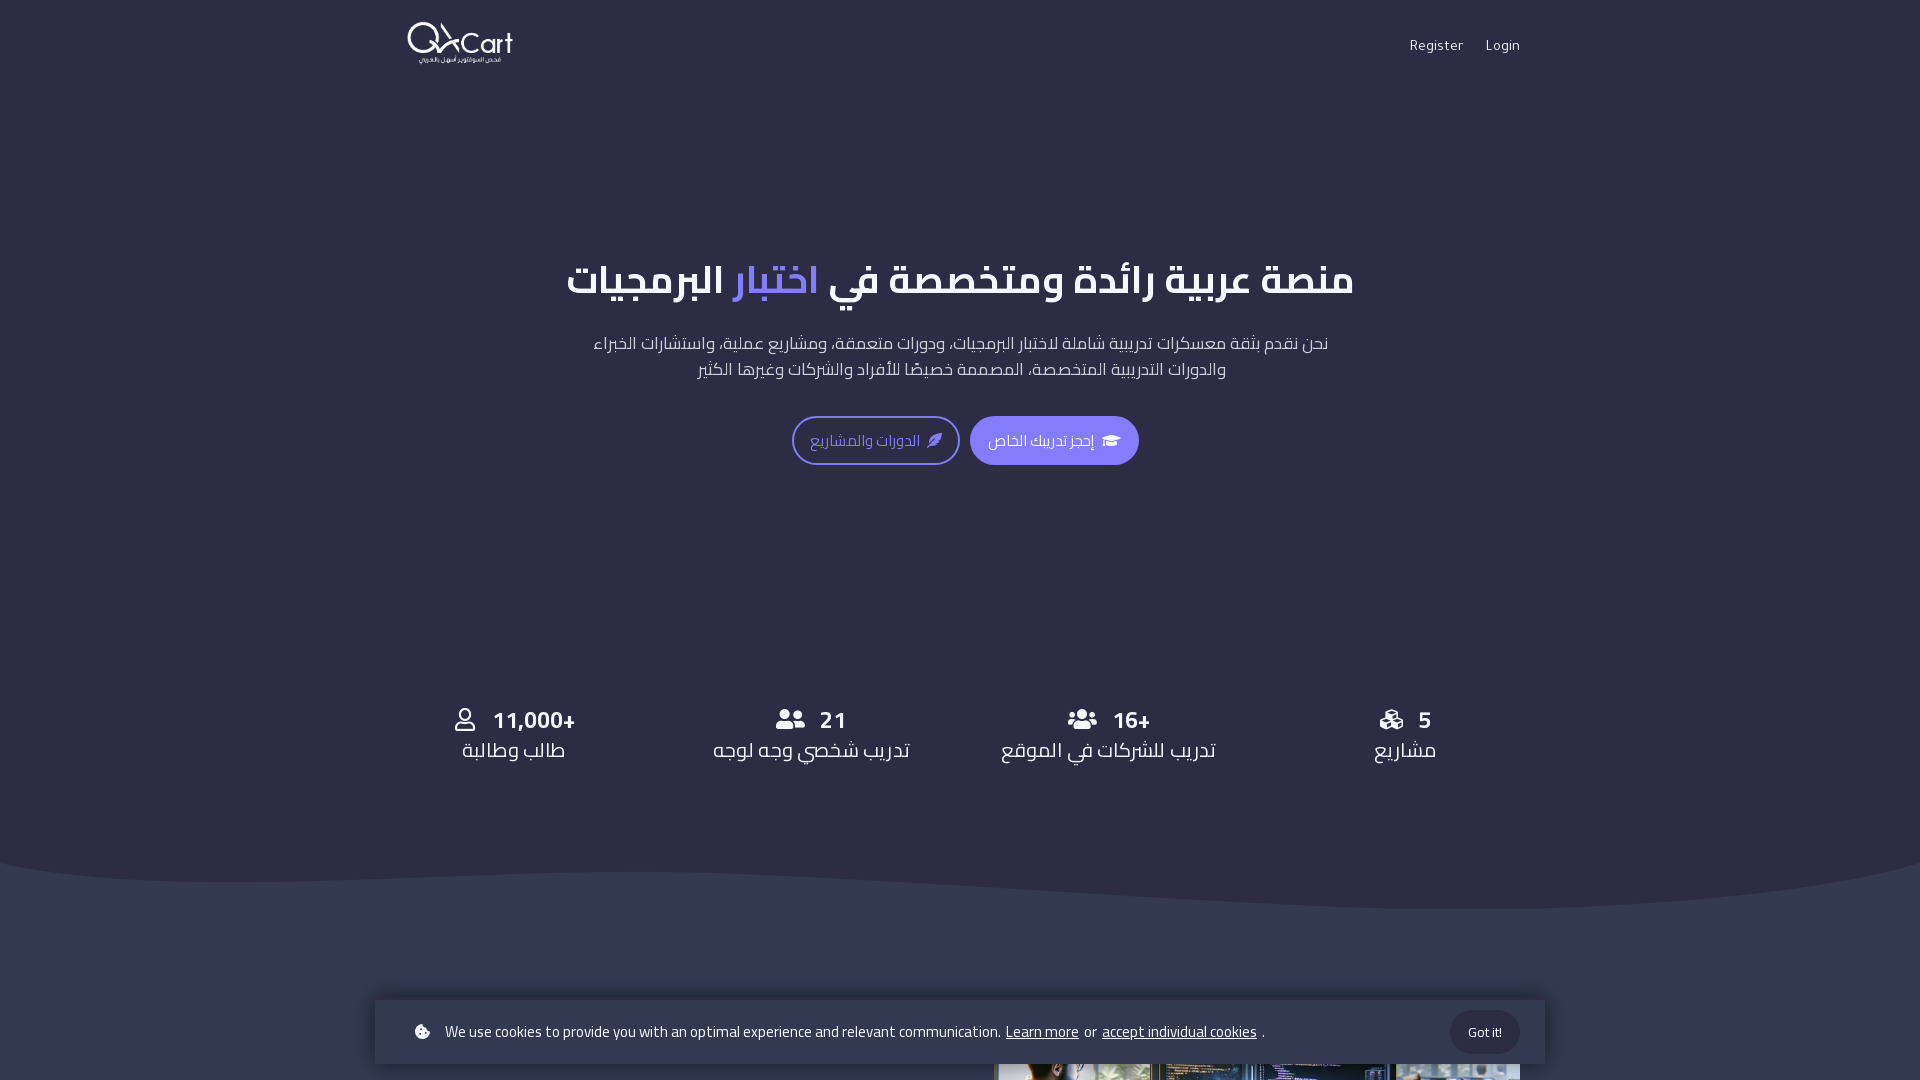